Navigates to BlazeDemo homepage, clicks the "Find Flights" button, and verifies that the flights results page shows flights from Paris to Buenos Aires.

Starting URL: https://blazedemo.com/

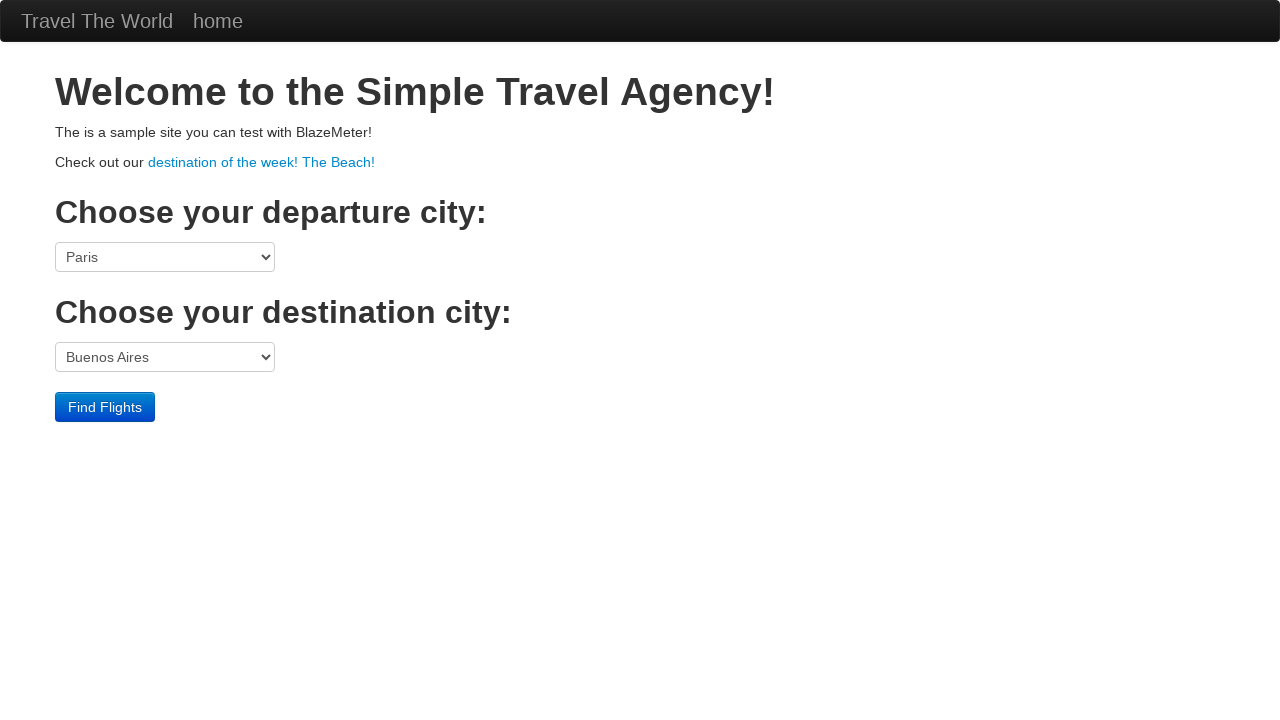

Find Flights button is visible on BlazeDemo homepage
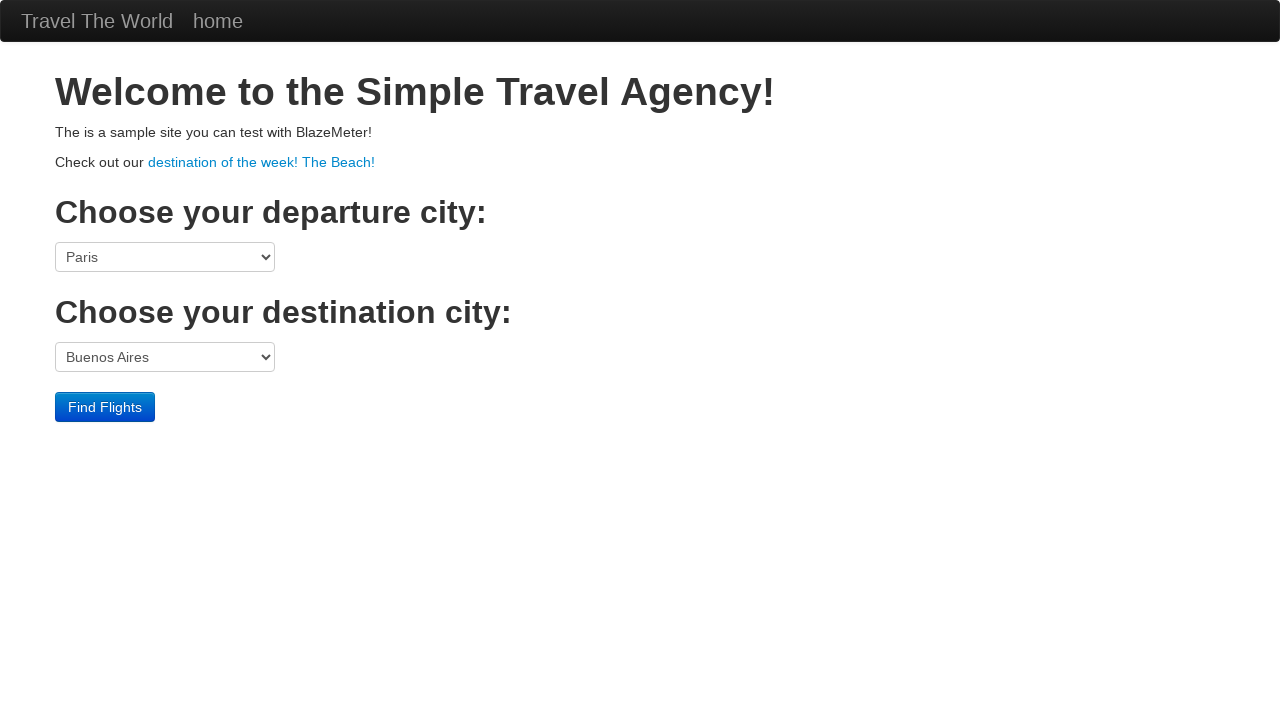

Clicked the Find Flights button at (105, 407) on xpath=/html/body/div[3]/form/div/input
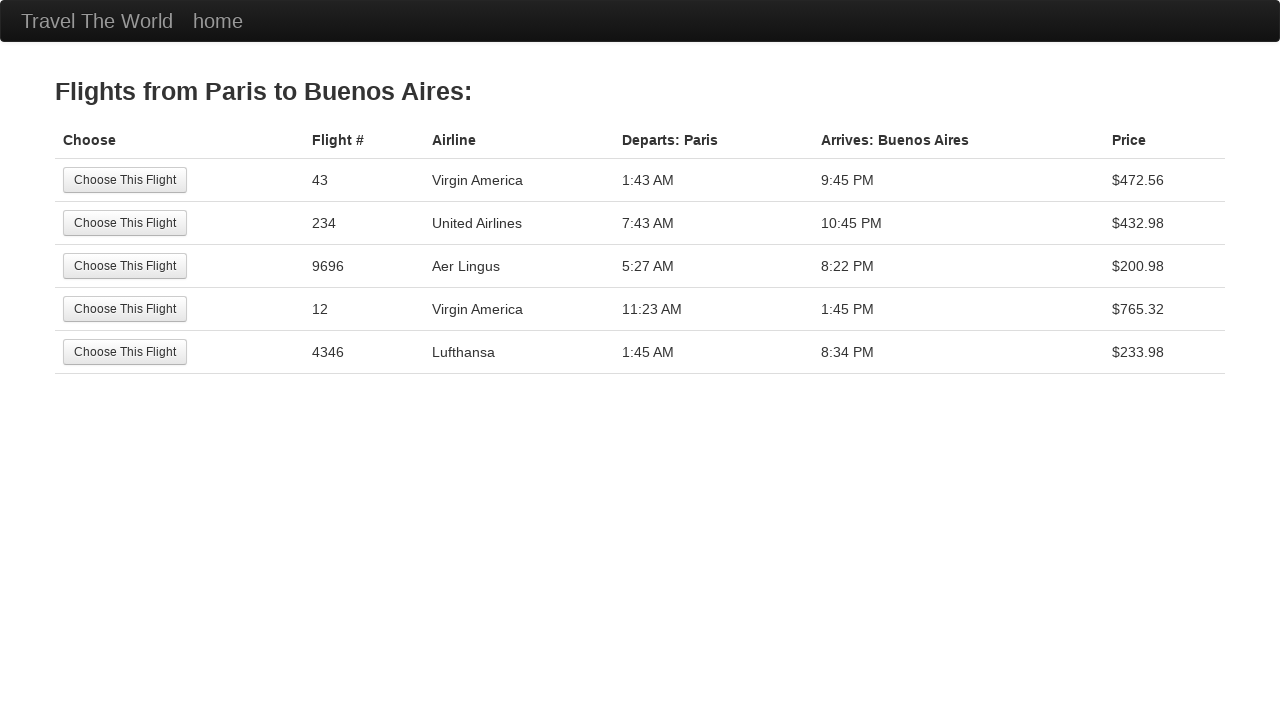

Verified flights results page displays 'Flights from Paris to Buenos Aires'
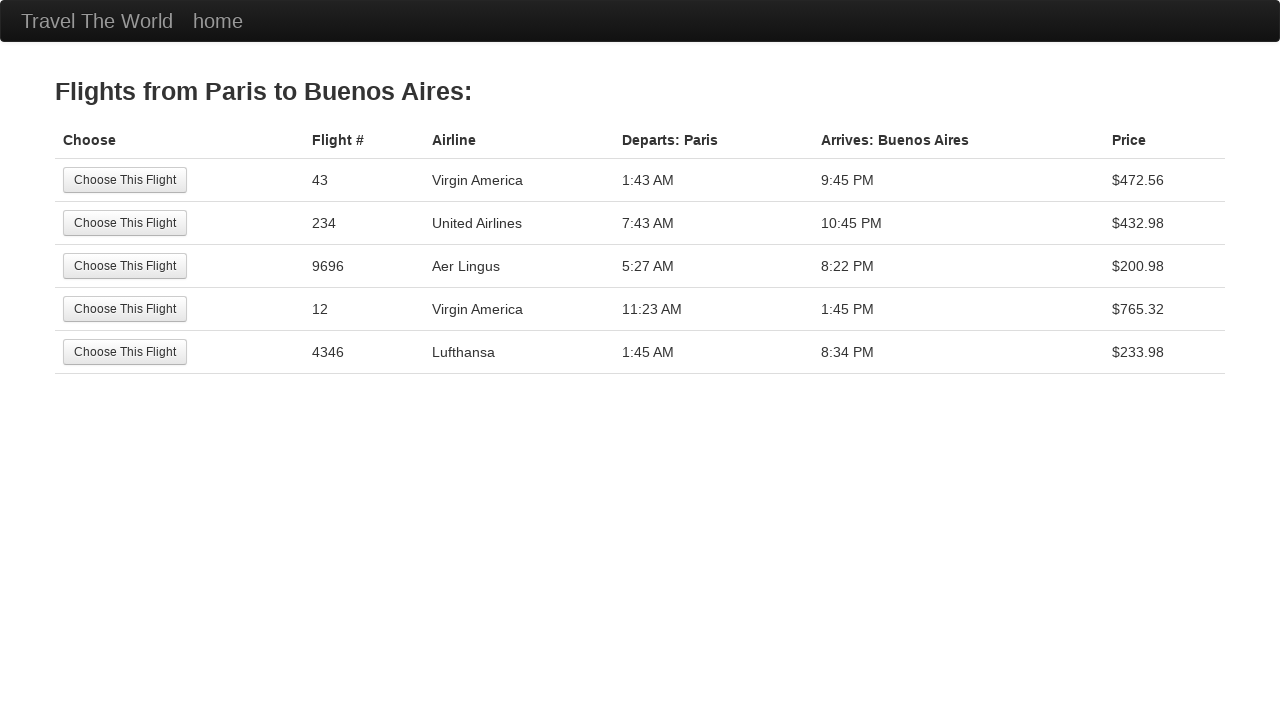

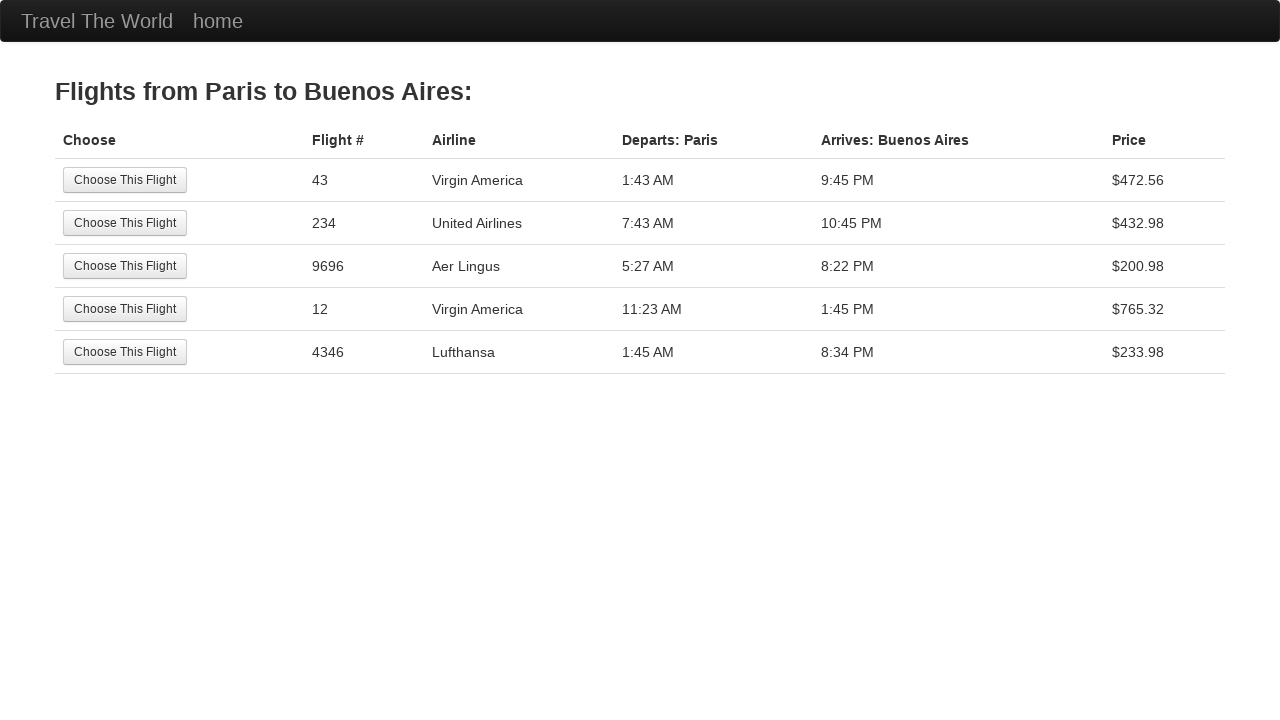